Tests Python.org search functionality by entering a search query and submitting it to view results

Starting URL: https://www.python.org/

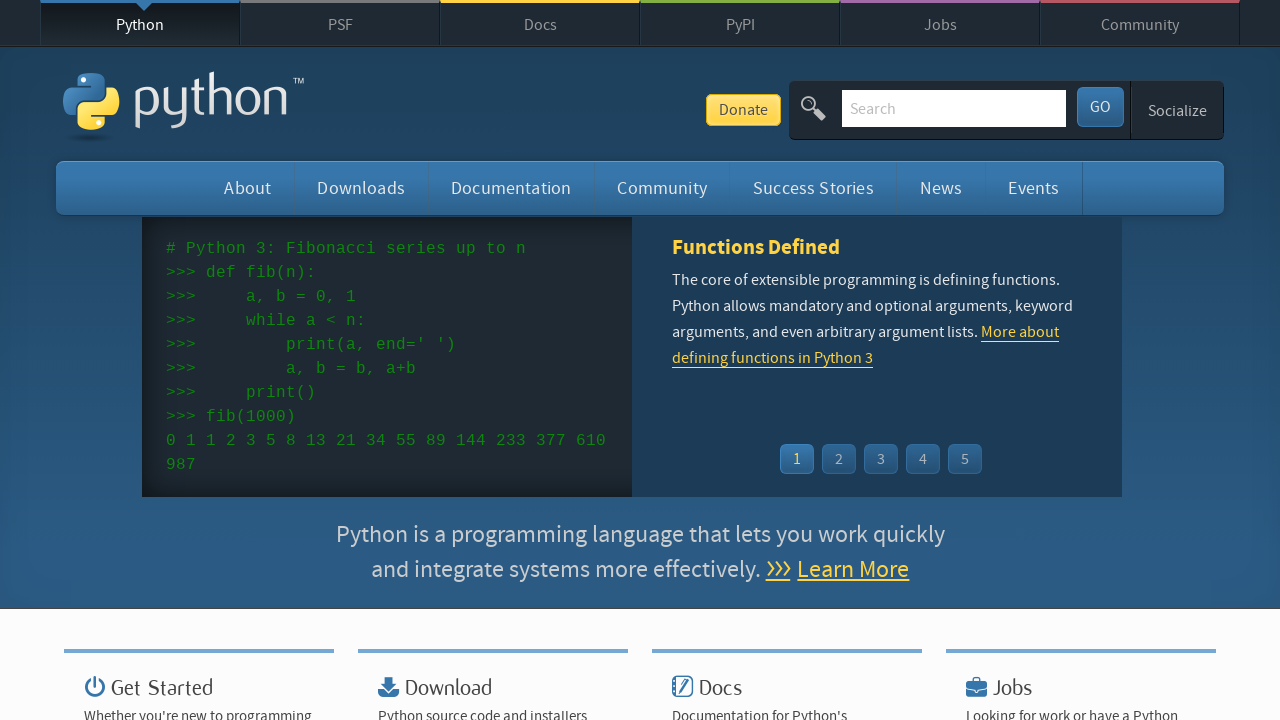

Filled search field with 'python' on input[name='q']
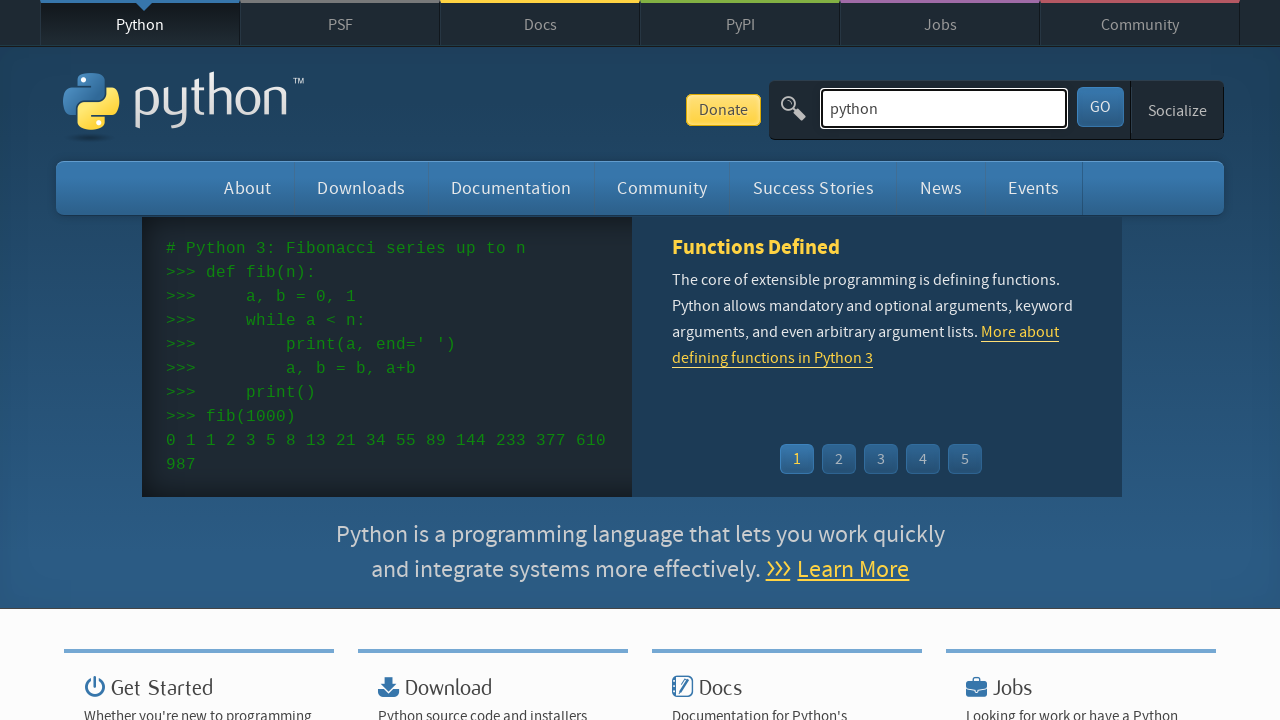

Pressed Enter to submit search query on input[name='q']
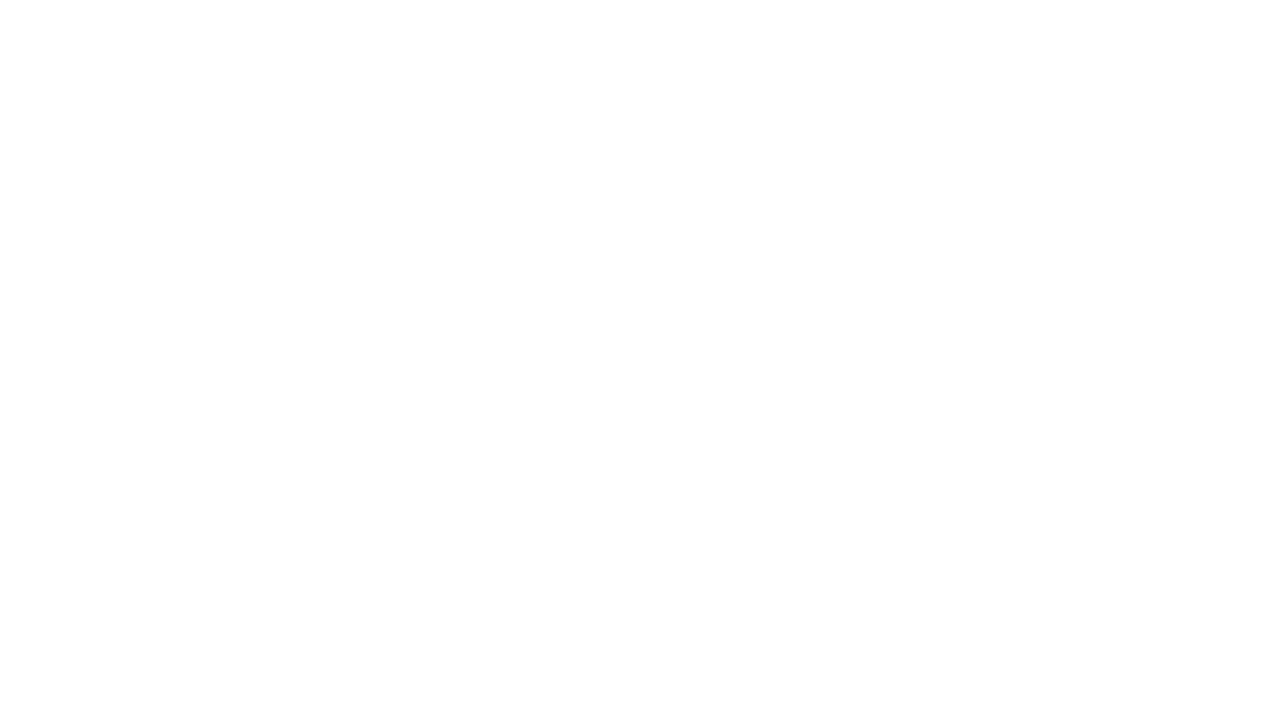

Search results loaded with h3 headings visible
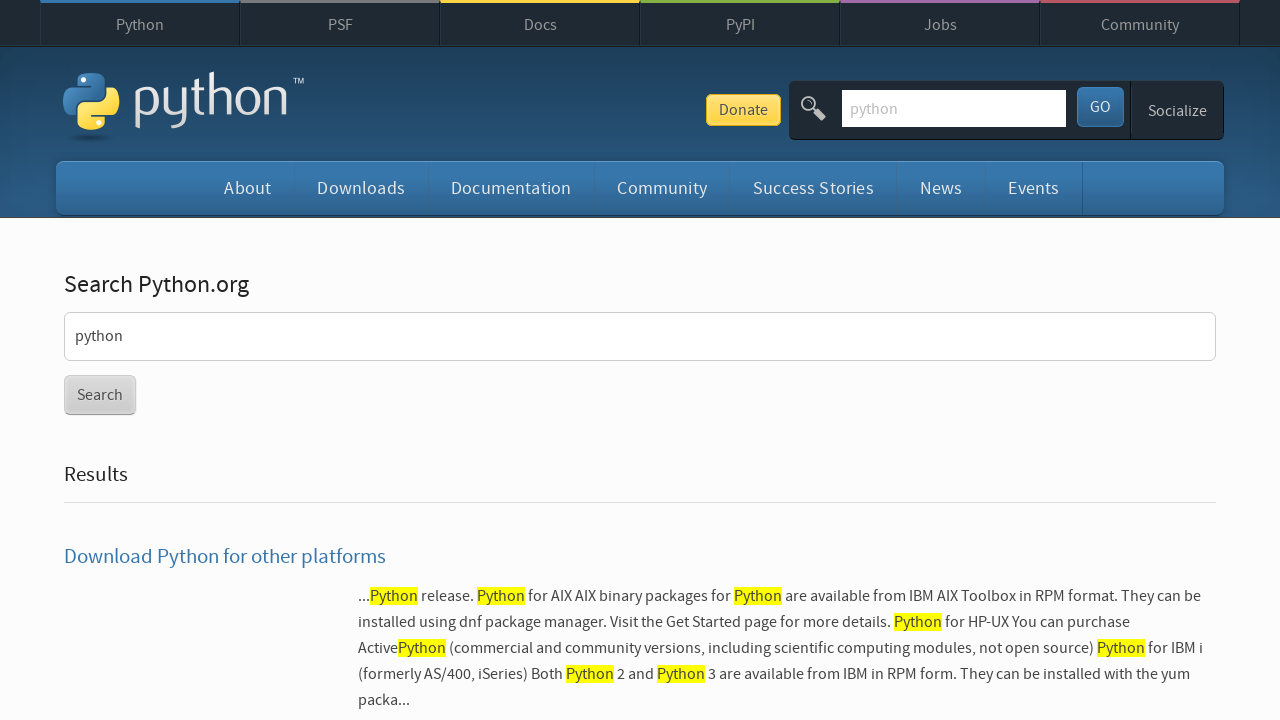

Verified 'Python' appears in page title
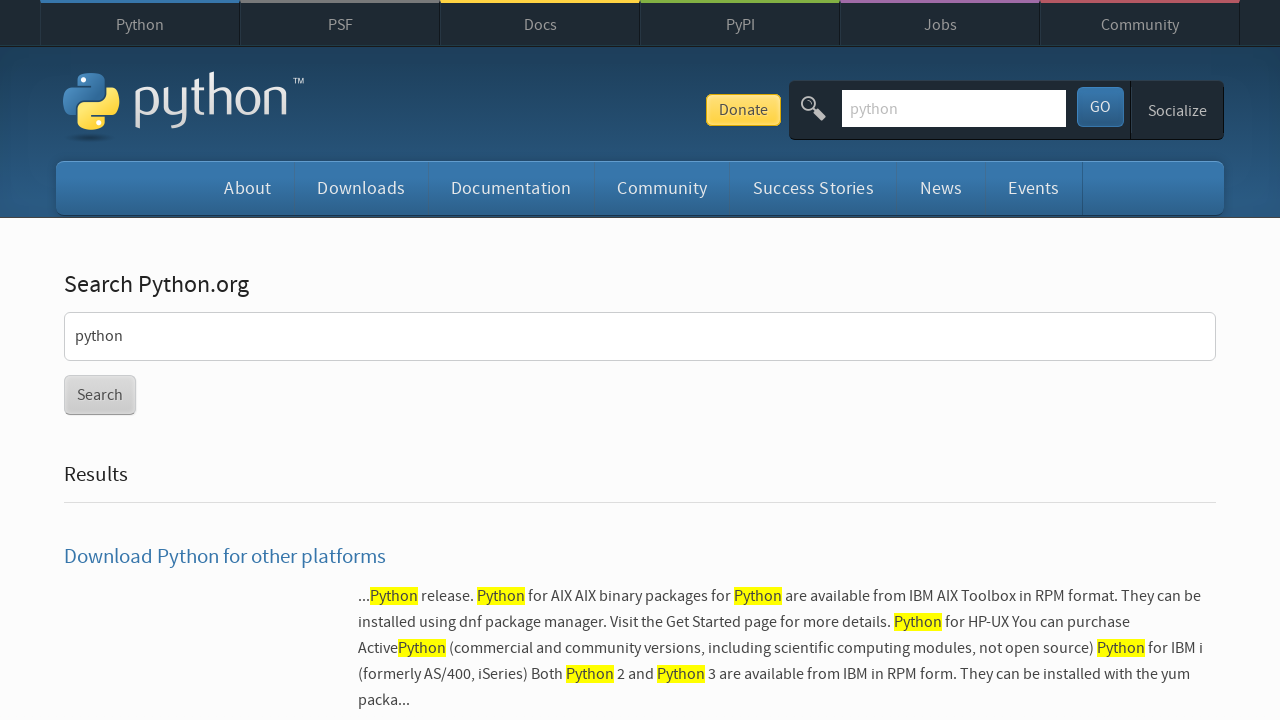

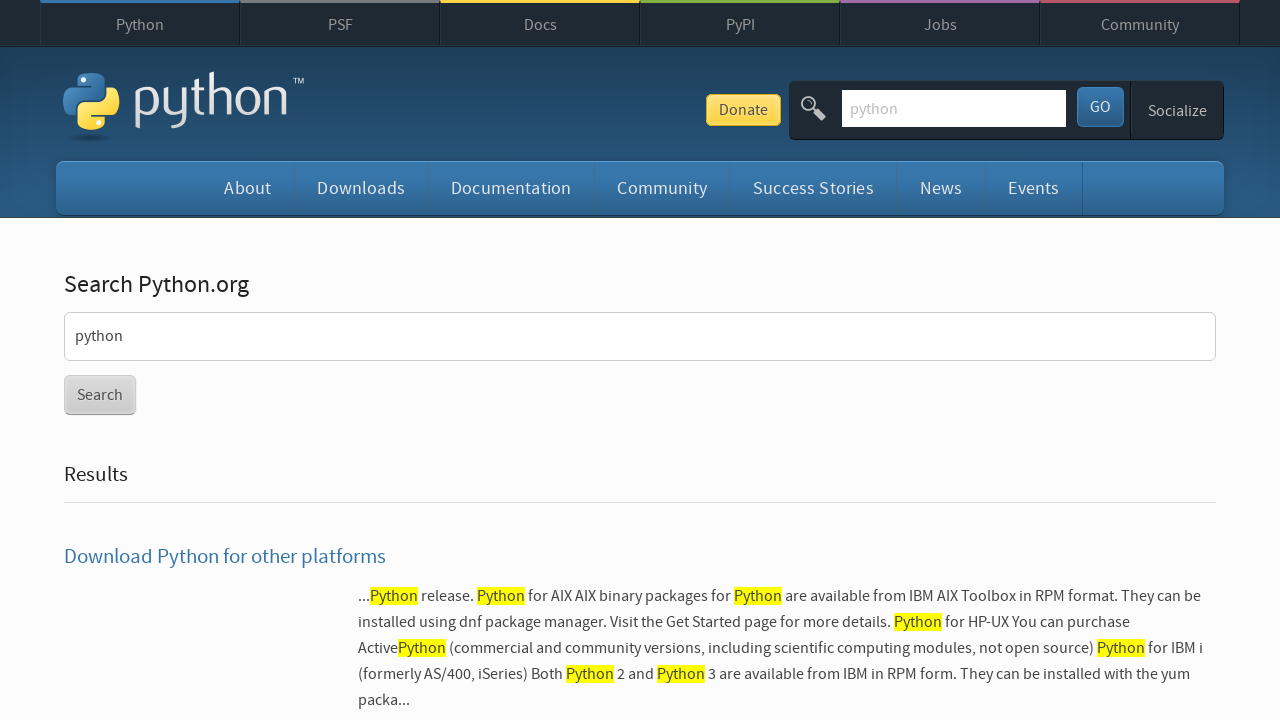